Navigates to the past page and verifies it displays yesterday's date

Starting URL: https://news.ycombinator.com/

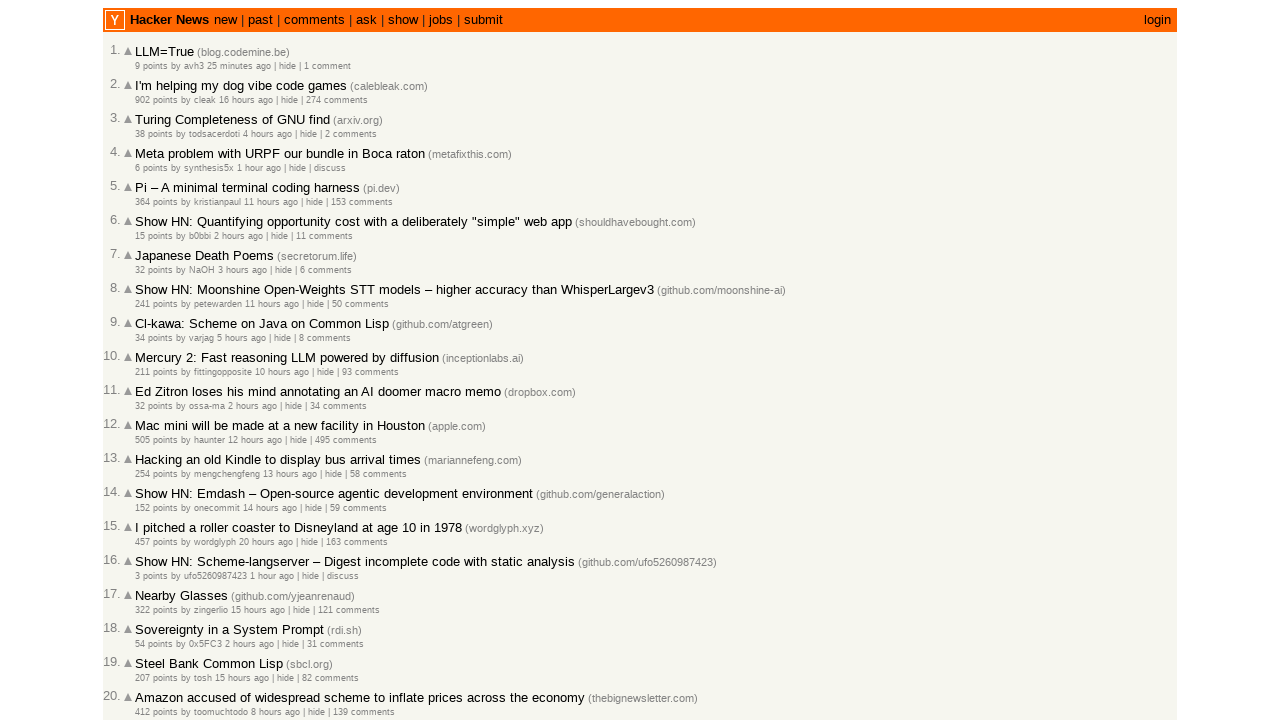

Clicked 'past' link to navigate to yesterday's news at (260, 20) on a:text('past')
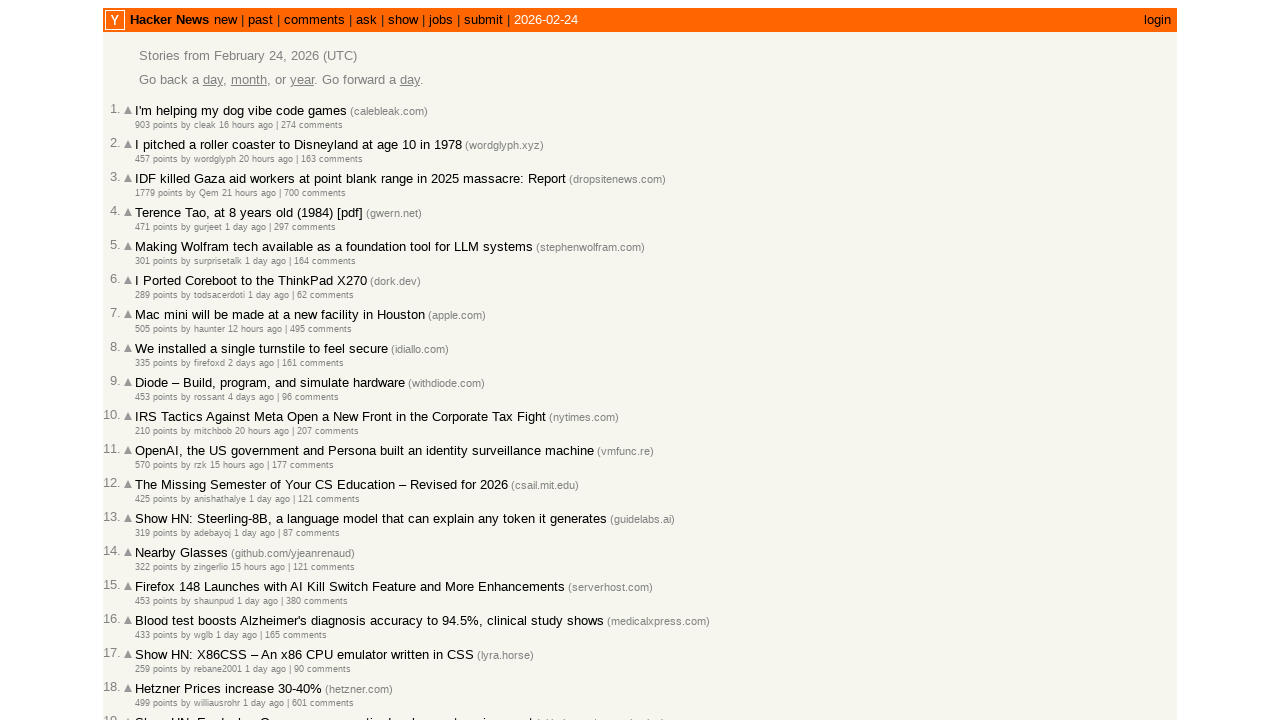

Navigation to past page completed
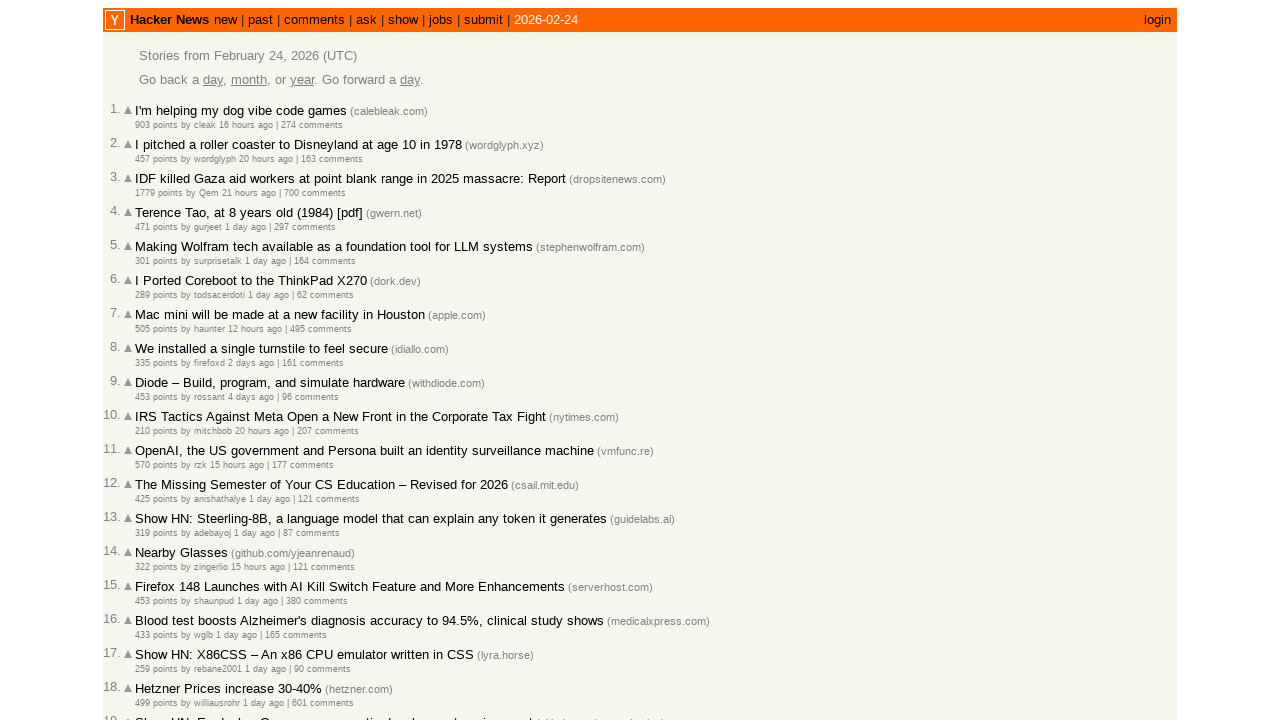

Page top element loaded, verifying yesterday's date is displayed
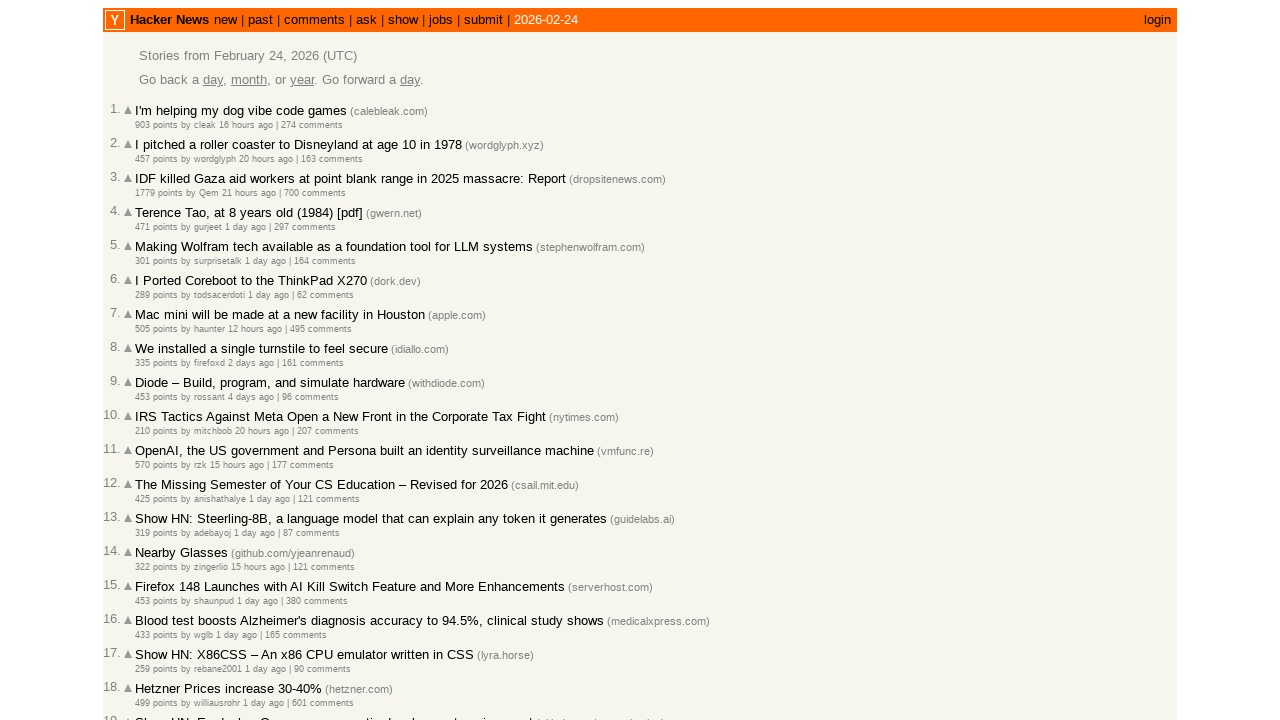

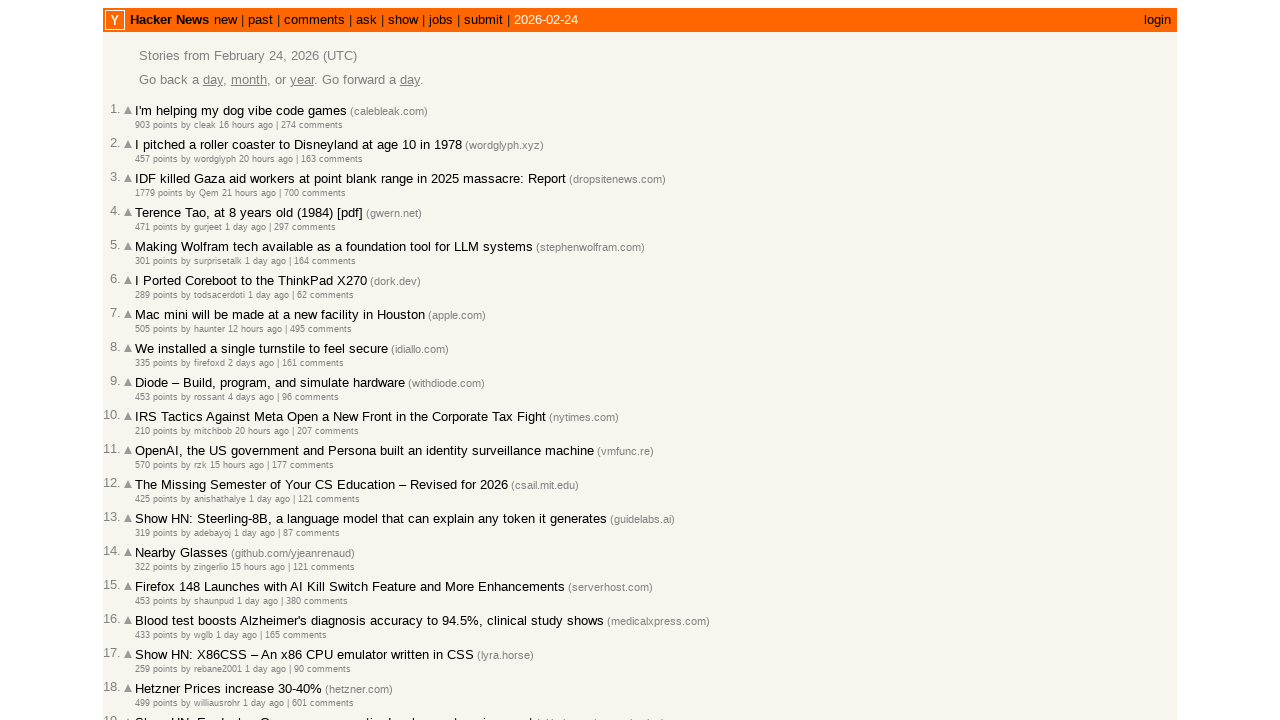